Navigates to the jobs page by clicking on the jobs menu item

Starting URL: https://alchemy.hguy.co/jobs/

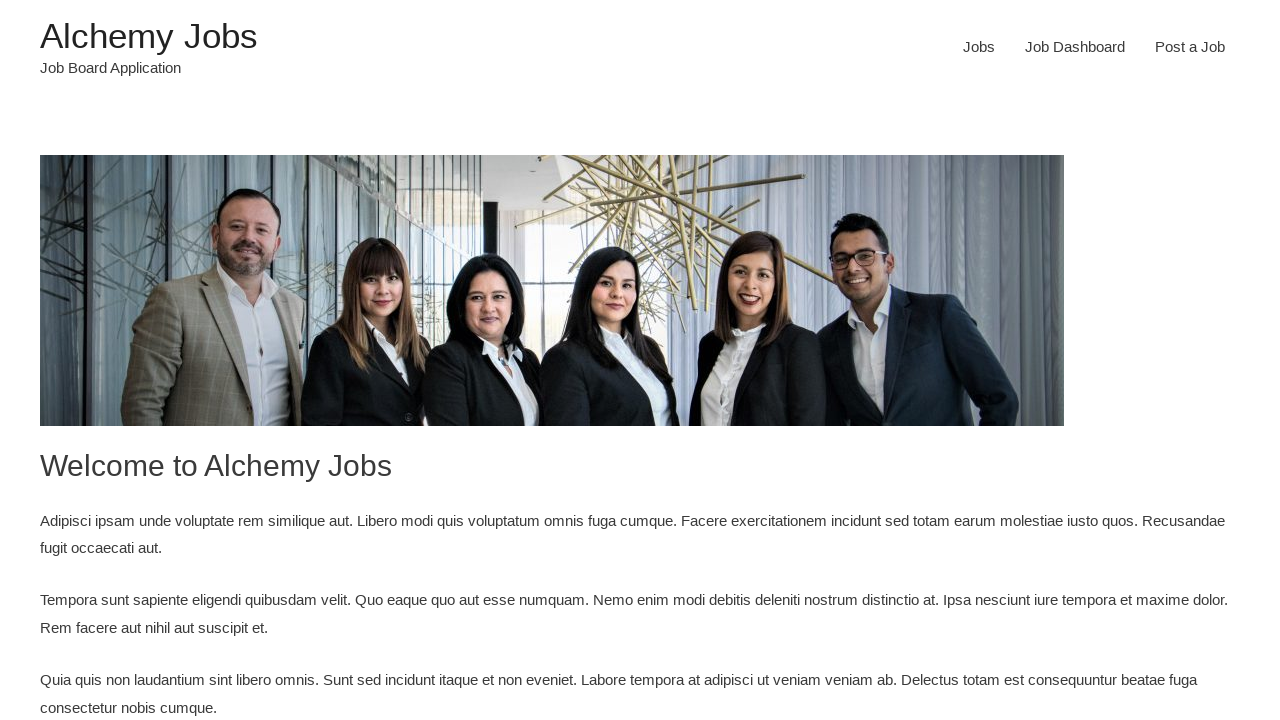

Clicked on Jobs menu item at (979, 47) on xpath=//*[@id="menu-item-24"]/a
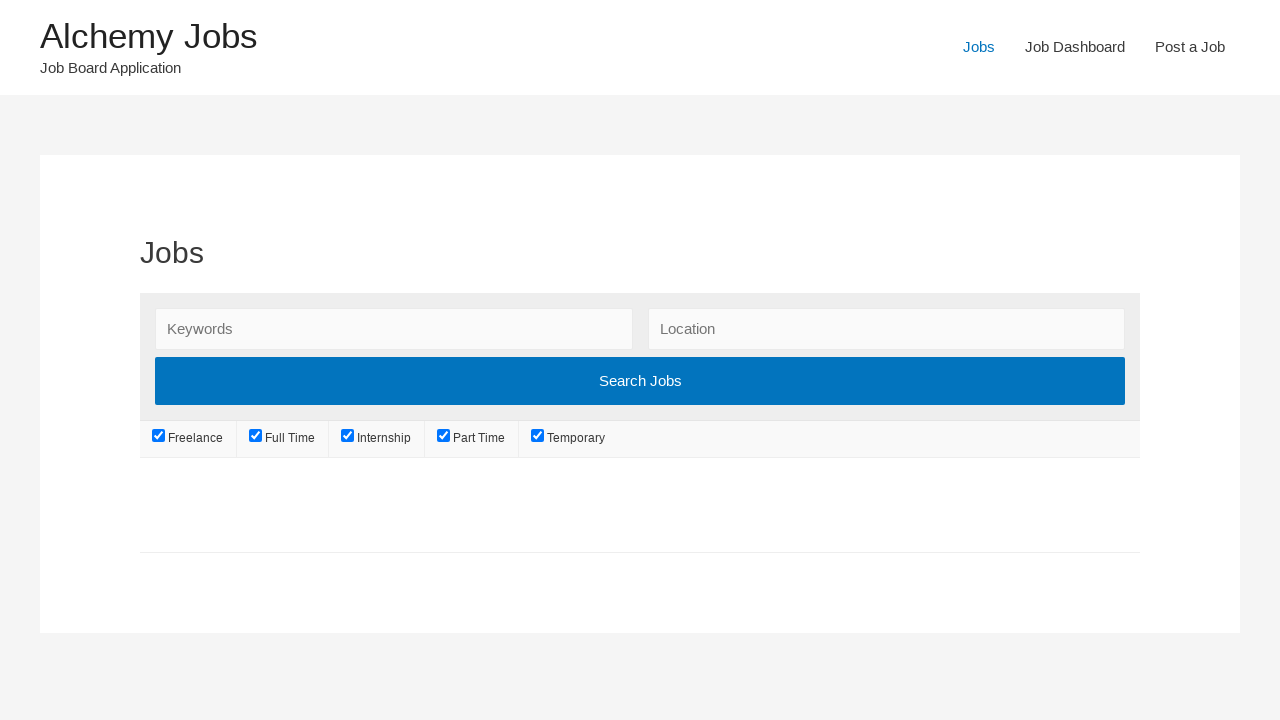

Retrieved page title: Jobs – Alchemy Jobs
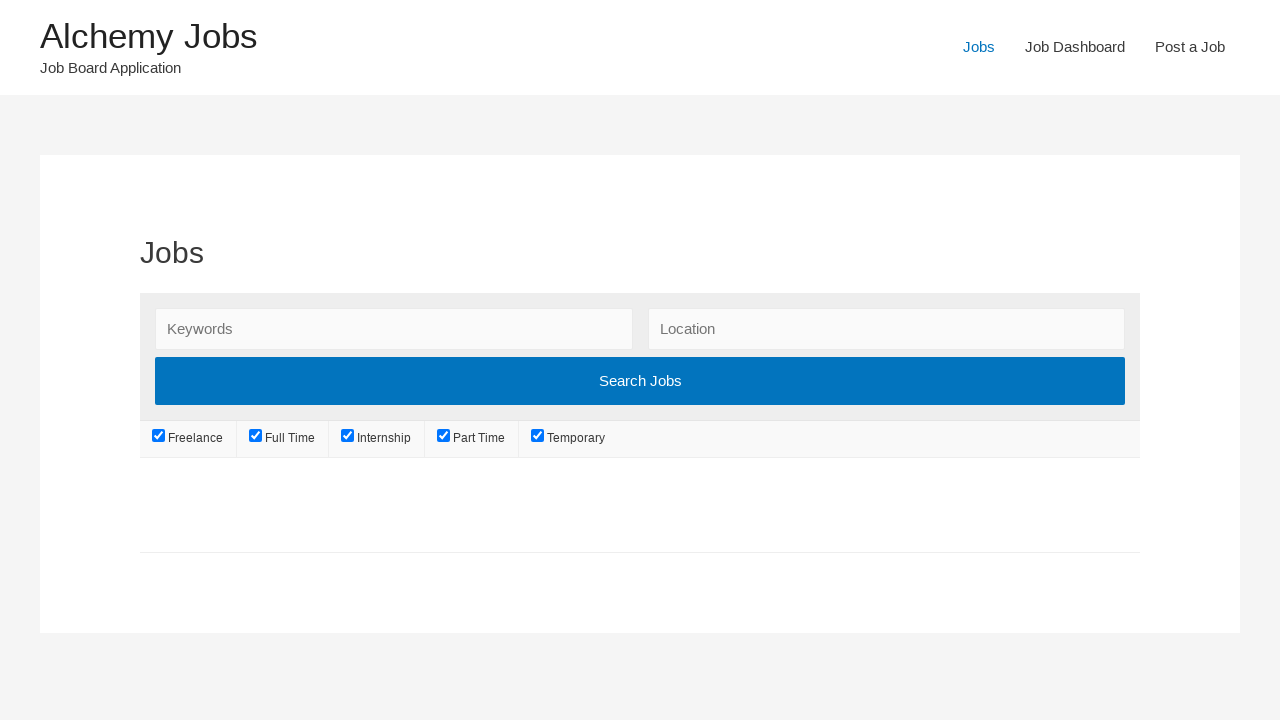

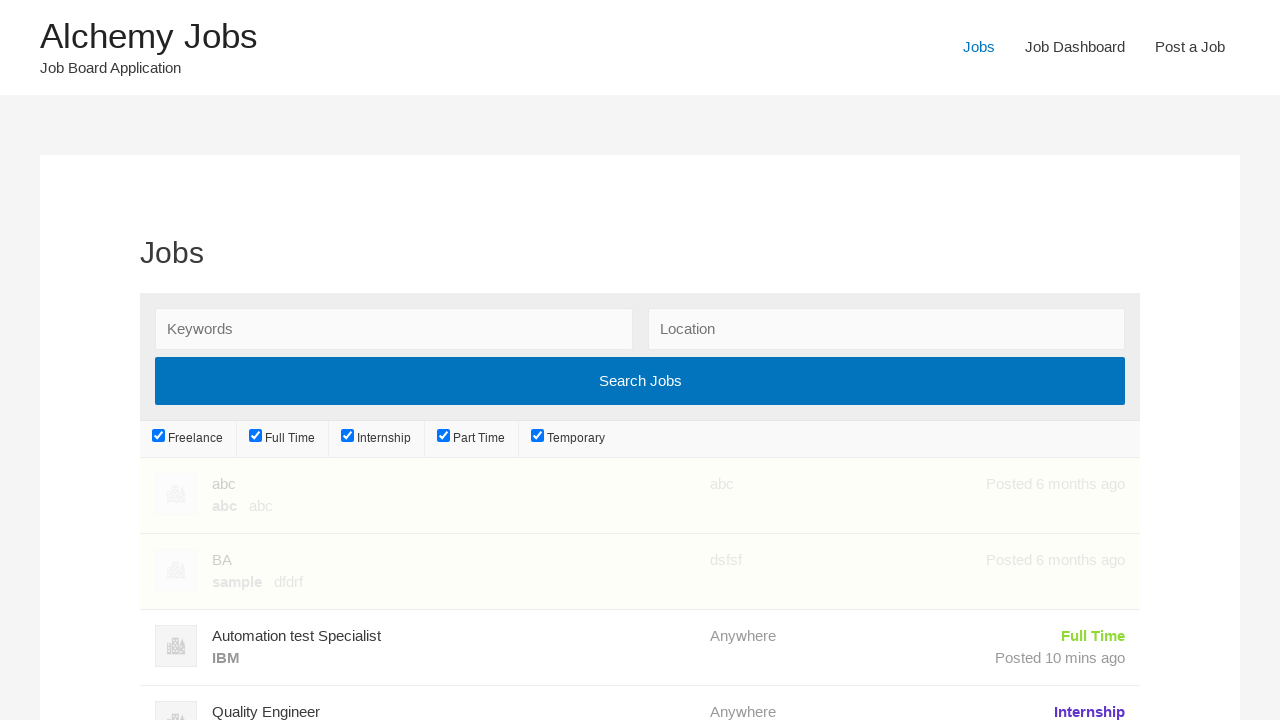